Tests mouse hover interaction on SpiceJet website by hovering over a menu element and clicking on the SpiceMax link that appears

Starting URL: https://www.spicejet.com/

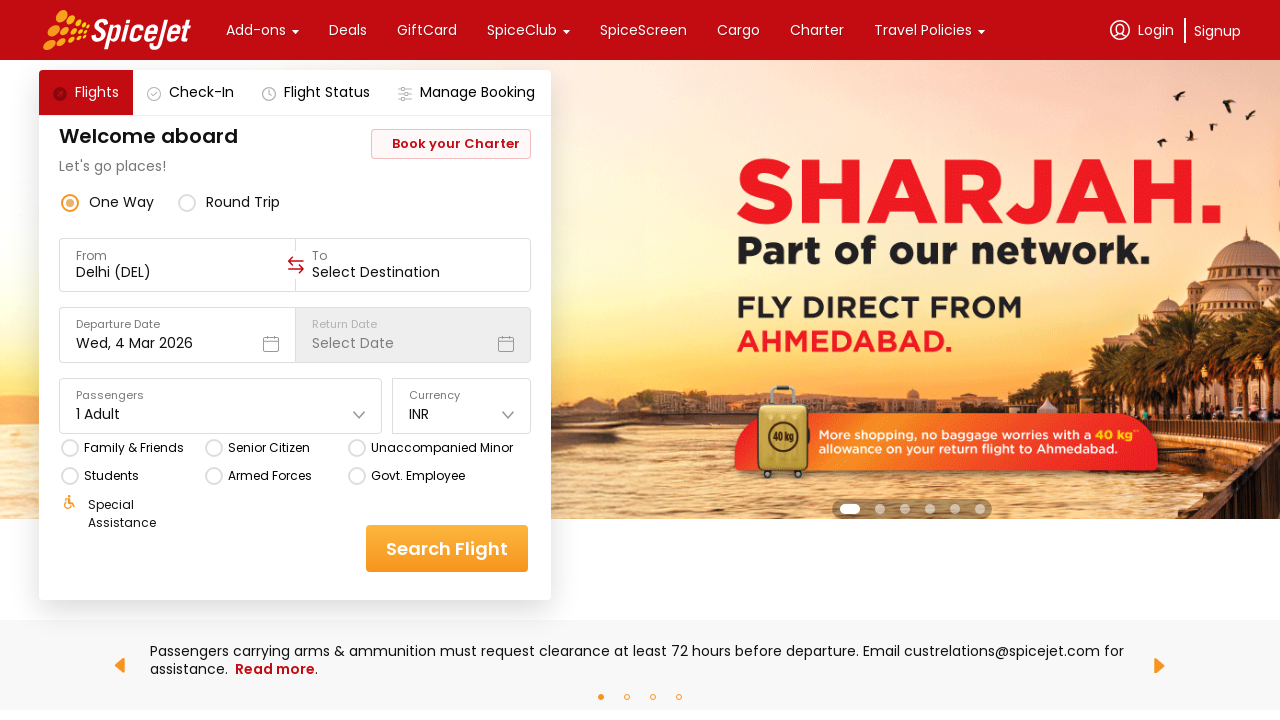

Hovered over menu element to reveal dropdown at (256, 30) on xpath=//*[@id="main-container"]/div/div[1]/div[2]/div[1]/div/div[2]/div[1]/div/d
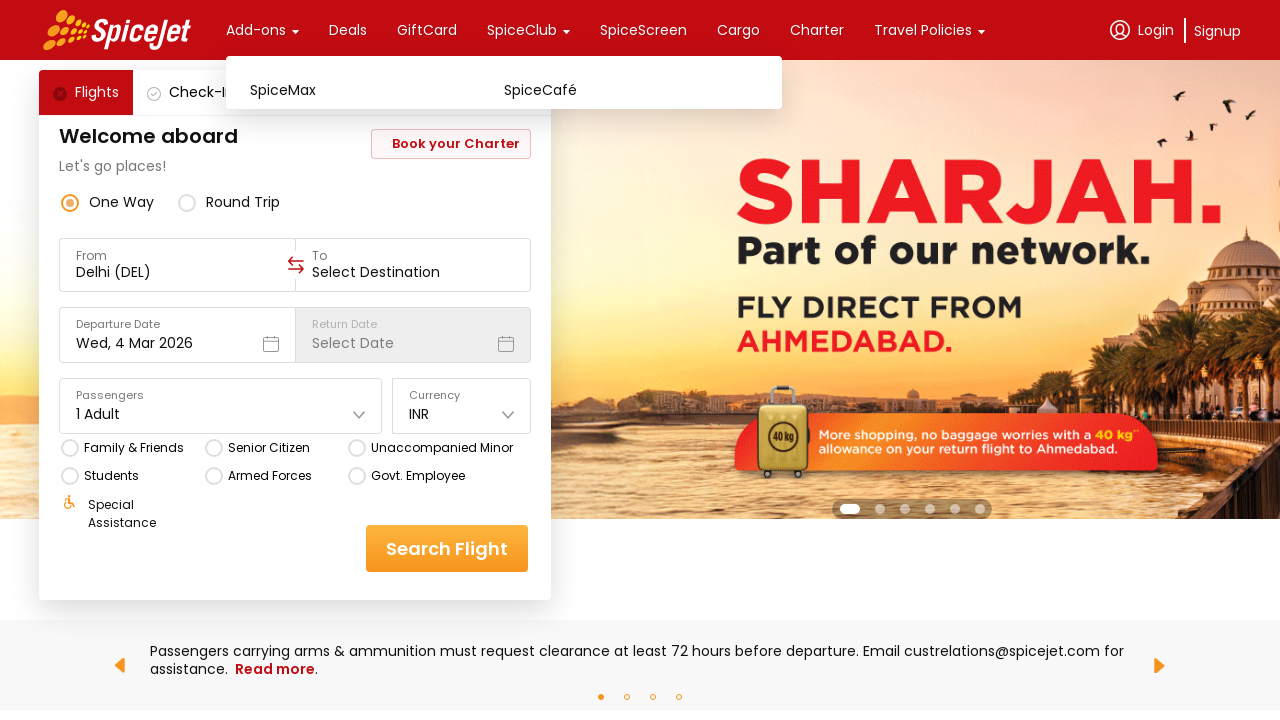

SpiceMax link appeared in dropdown
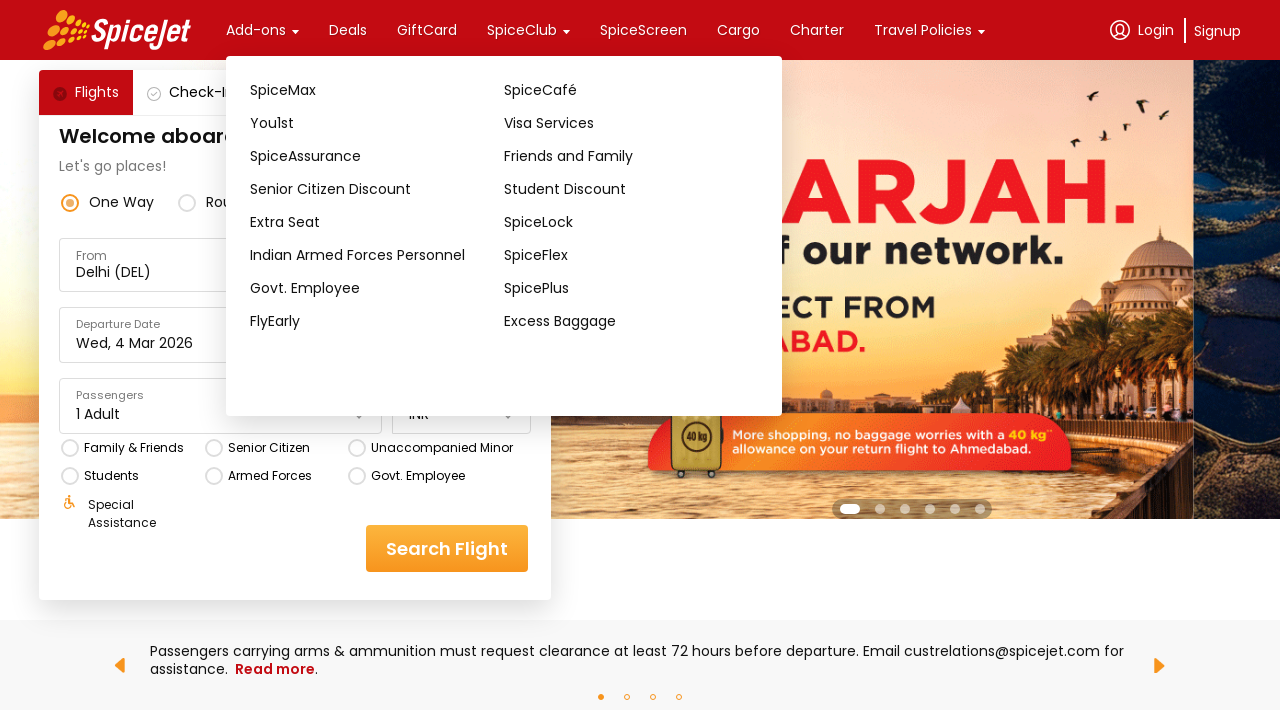

Clicked on SpiceMax link at (377, 90) on text=SpiceMax
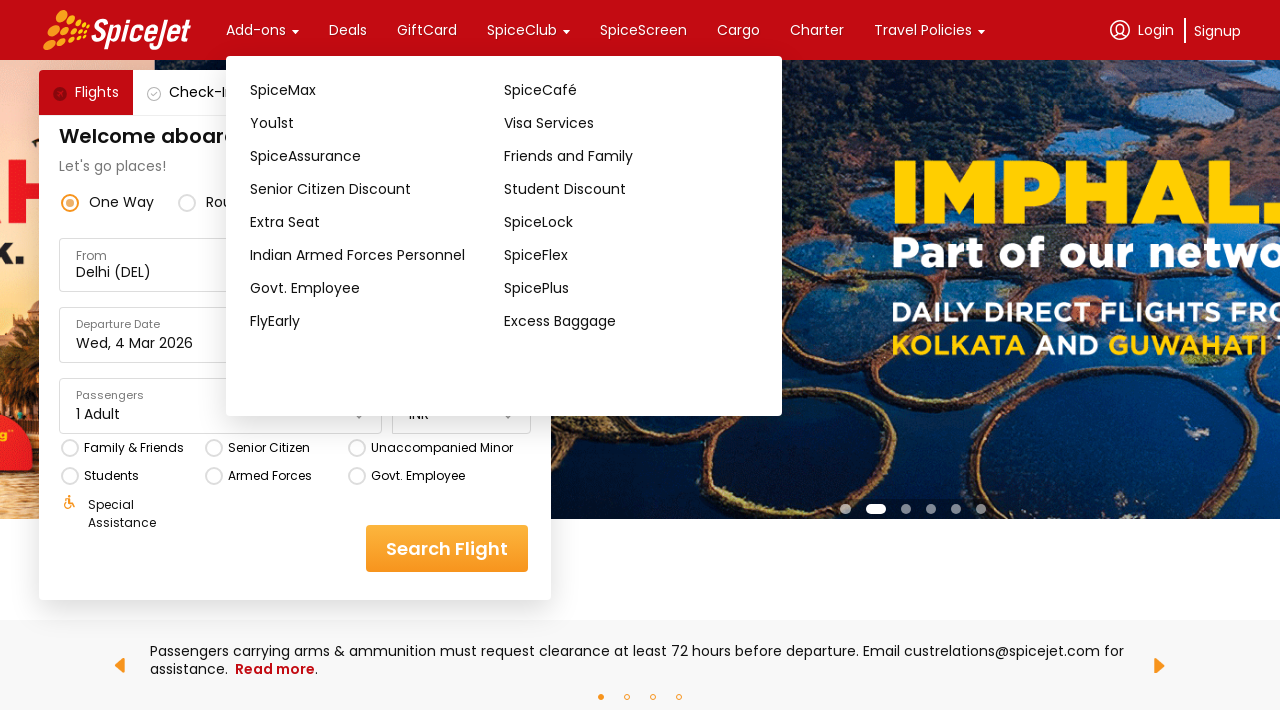

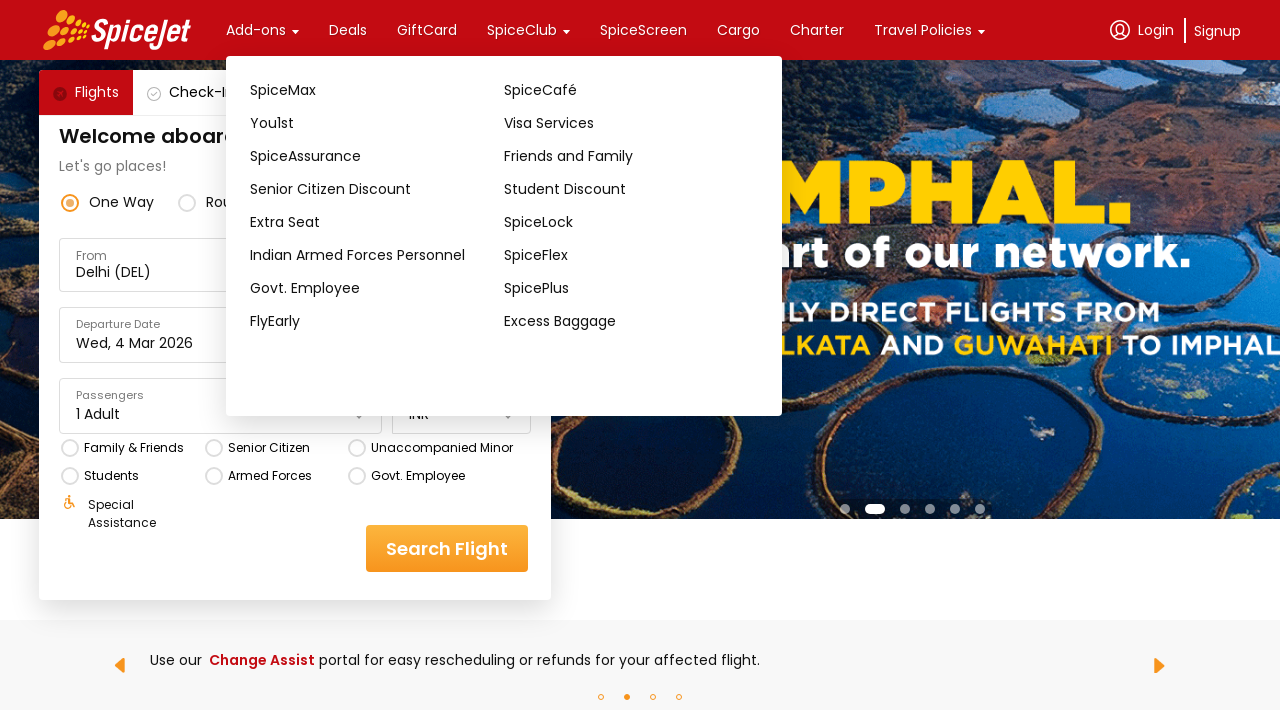